Navigates to Flipkart homepage and demonstrates browser window management by minimizing the window. In Playwright, this translates to verifying the page loads successfully.

Starting URL: https://flipkart.com/

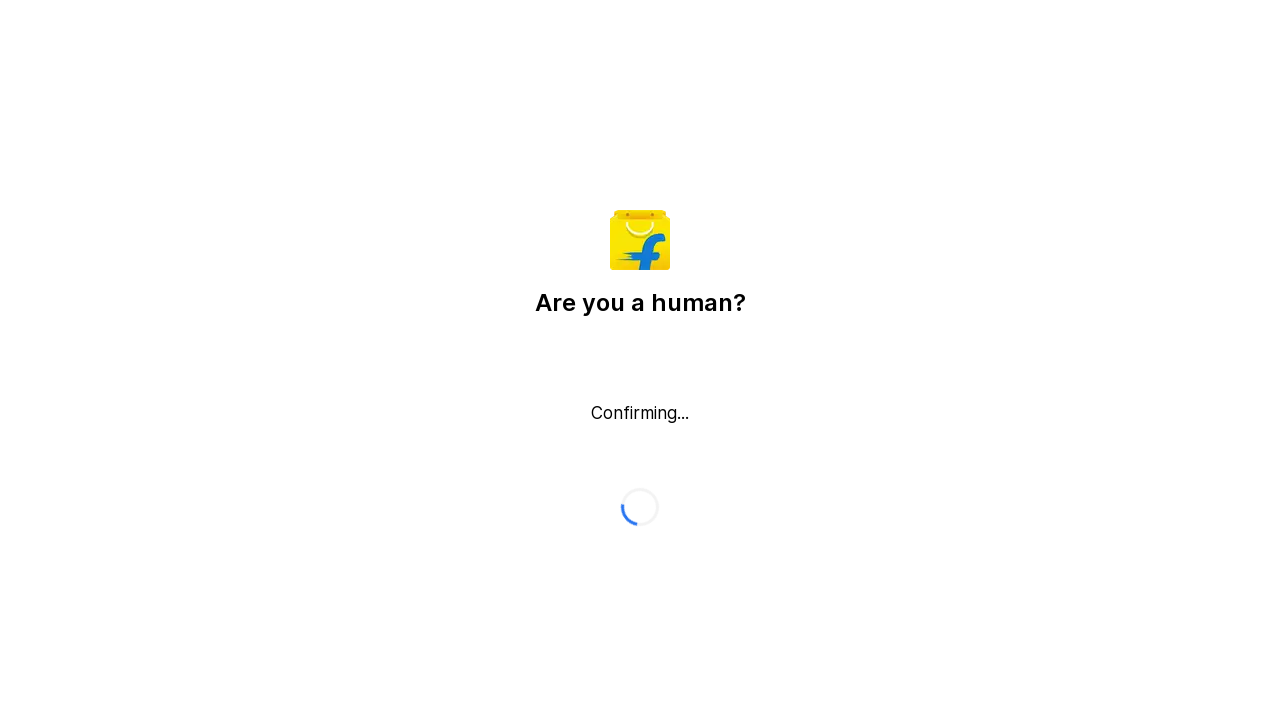

Page loaded with domcontentloaded state
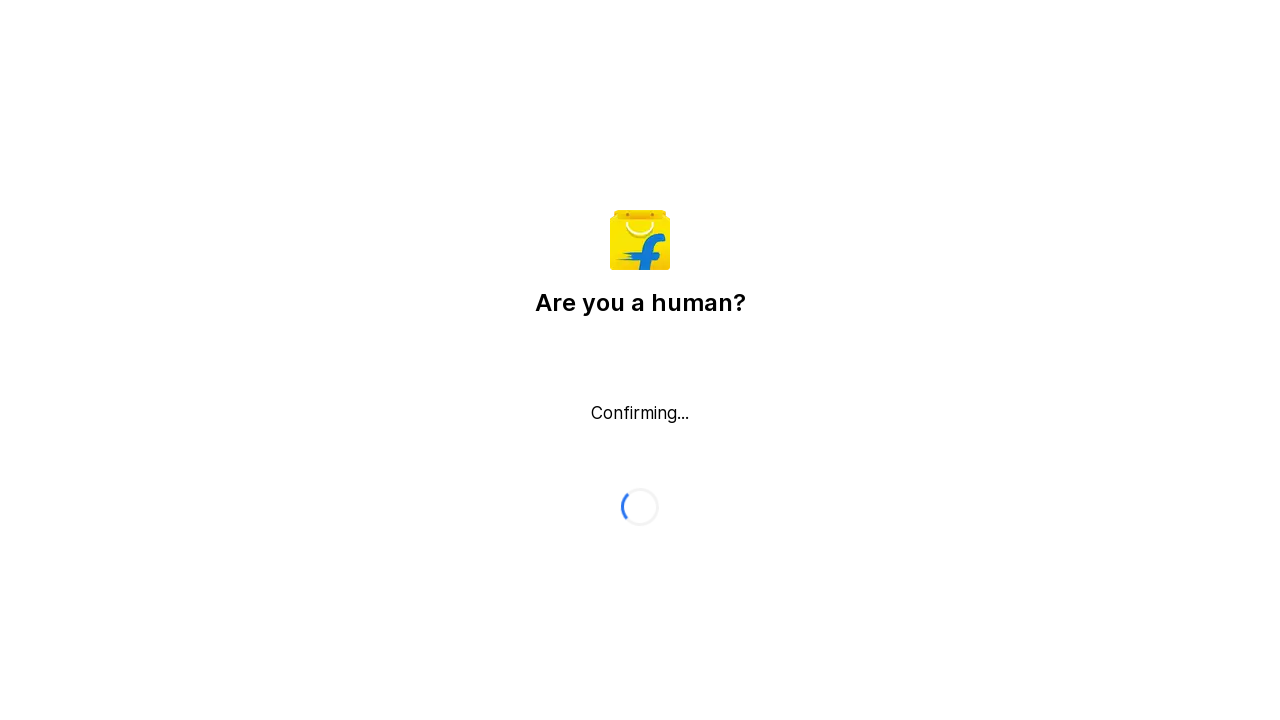

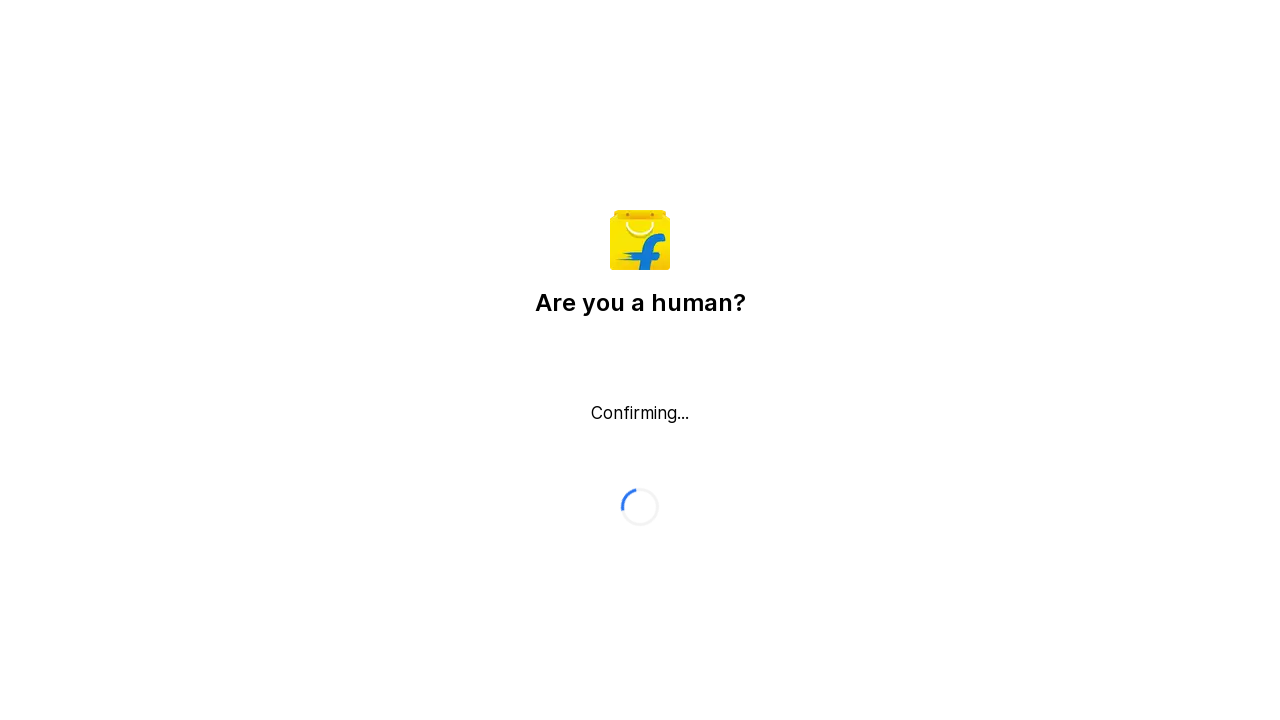